Tests that the email field has the correct placeholder text on the login page

Starting URL: https://cannatrader-frontend.vercel.app/home

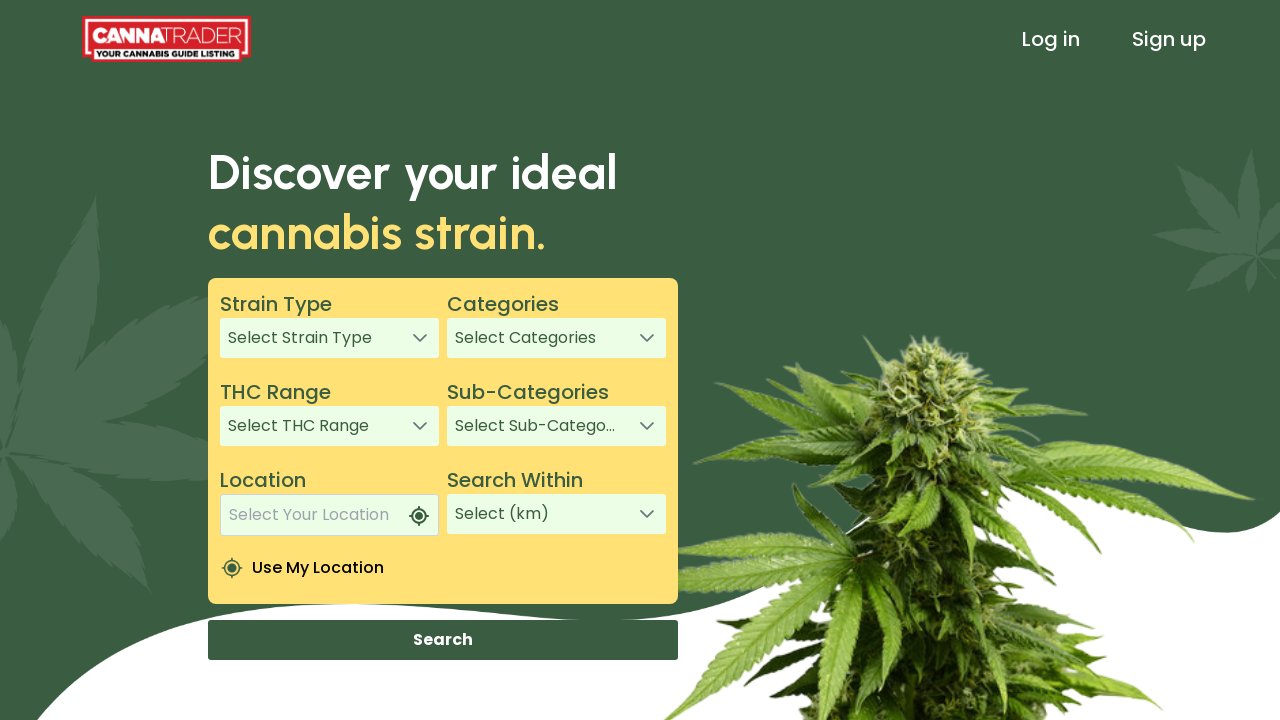

Clicked sign in link to navigate to login page at (1051, 39) on xpath=/html/body/app-root/app-header/div[1]/header/div[3]/a[1]
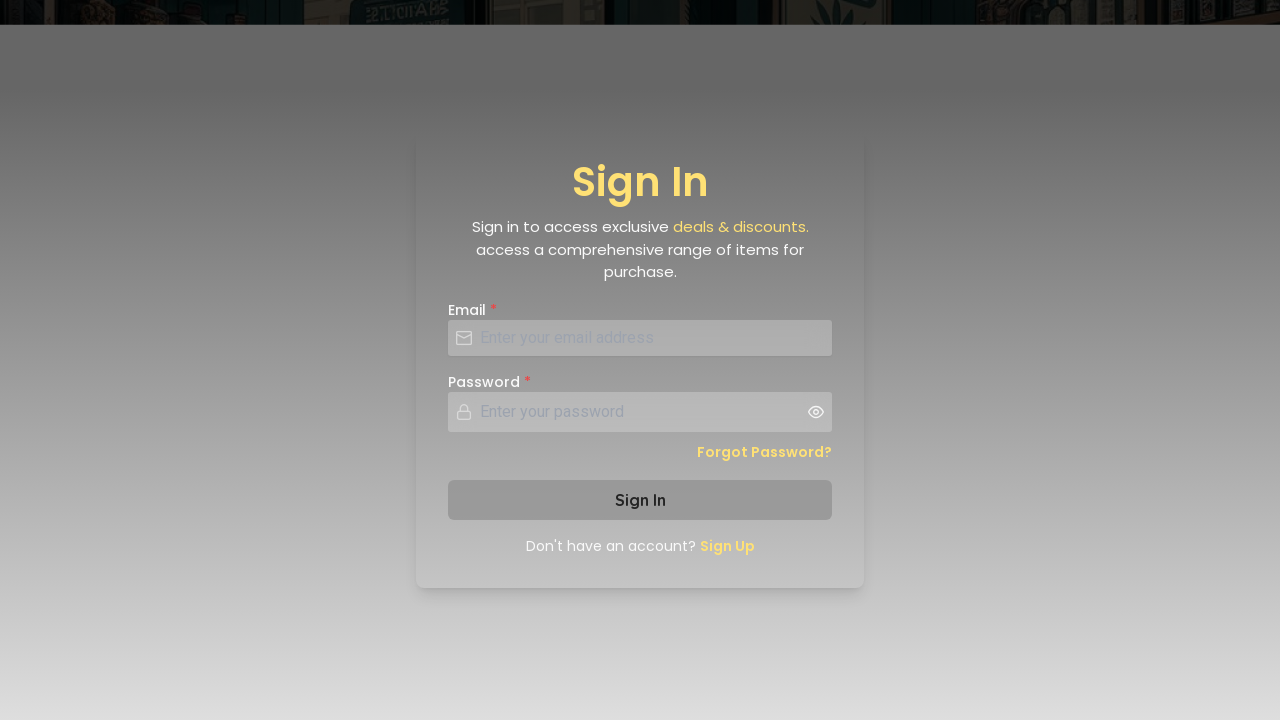

Email field with placeholder 'Enter your email address' is visible on login page
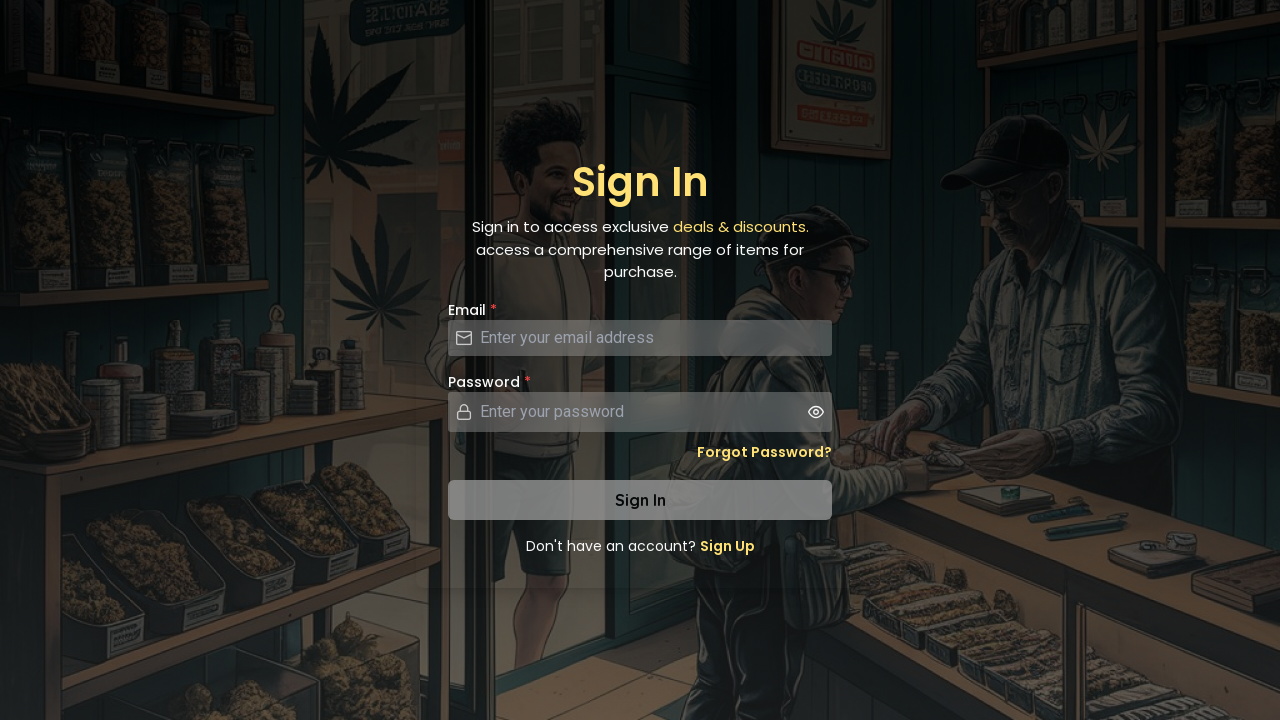

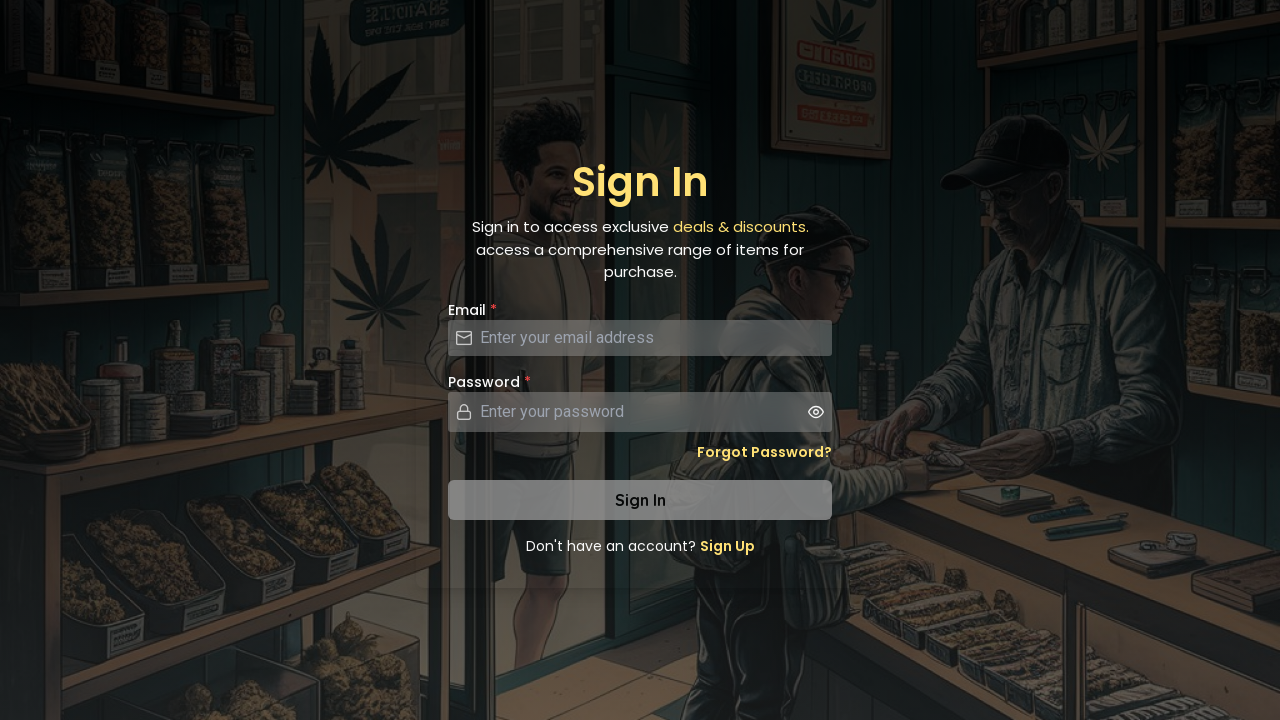